Tests injecting jQuery and jQuery Growl library into a page via JavaScript execution, then displays growl notification messages on the page.

Starting URL: http://the-internet.herokuapp.com

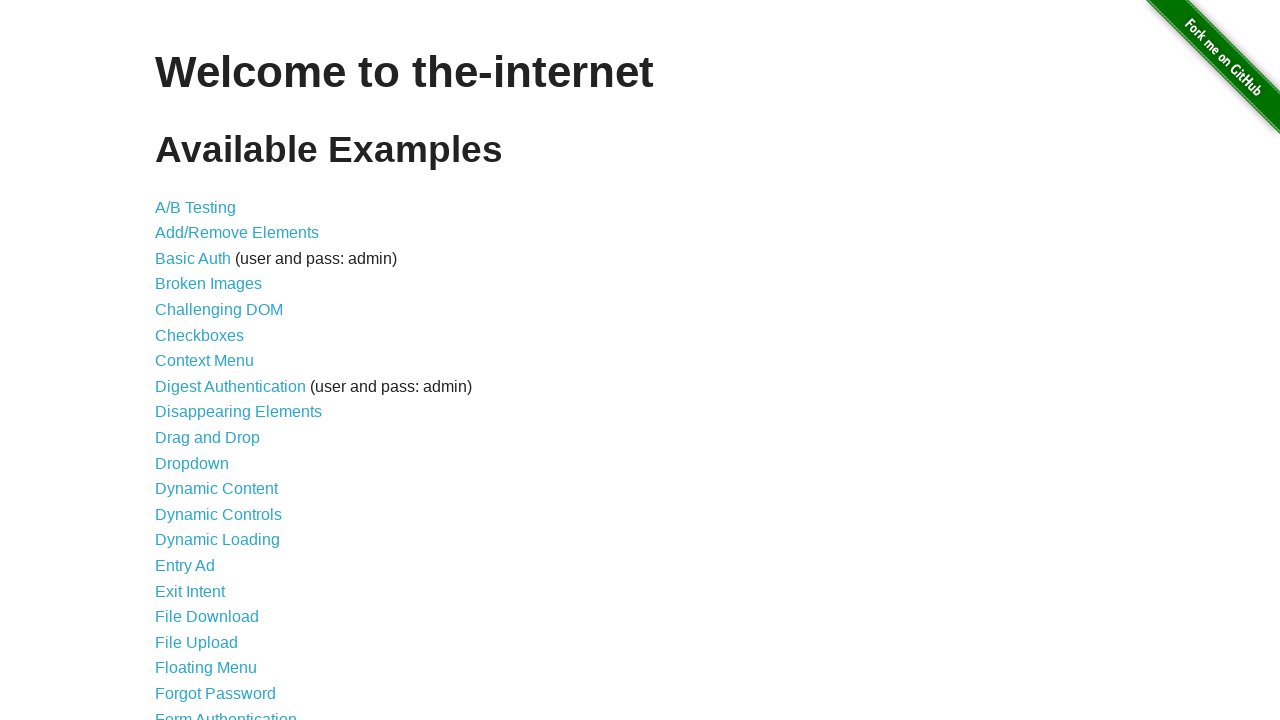

Navigated to the-internet.herokuapp.com
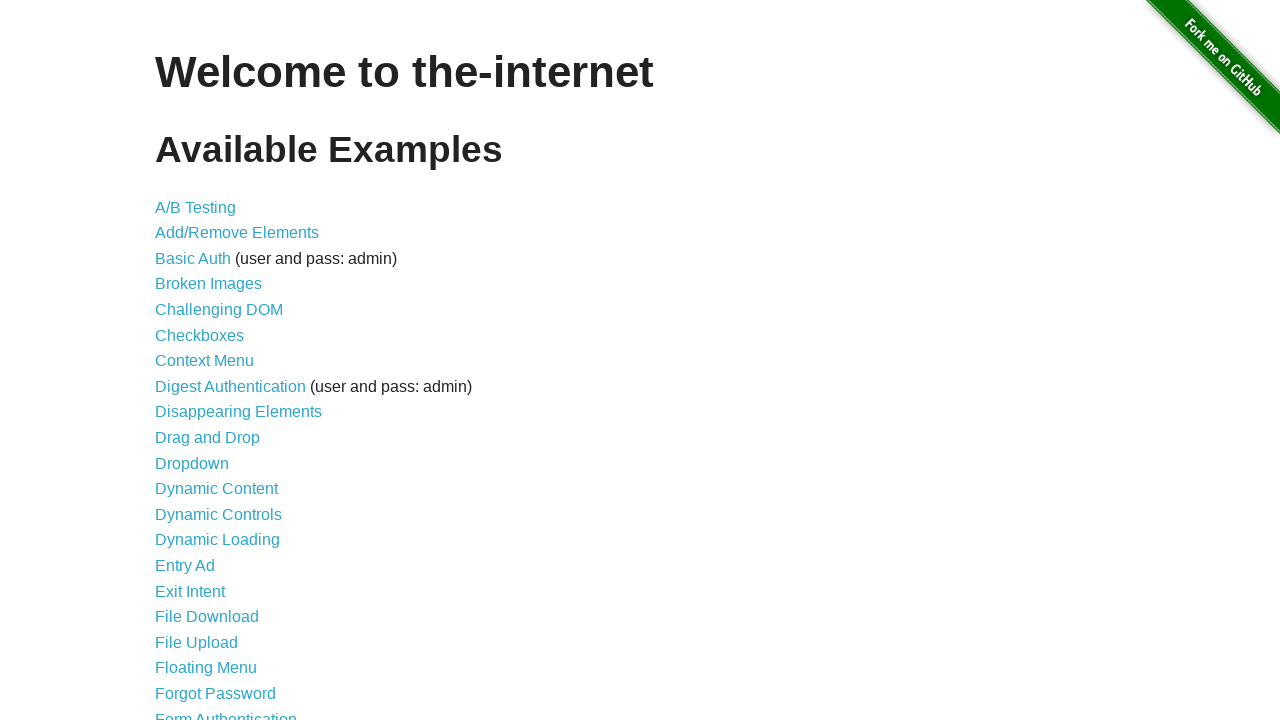

Injected jQuery library into page
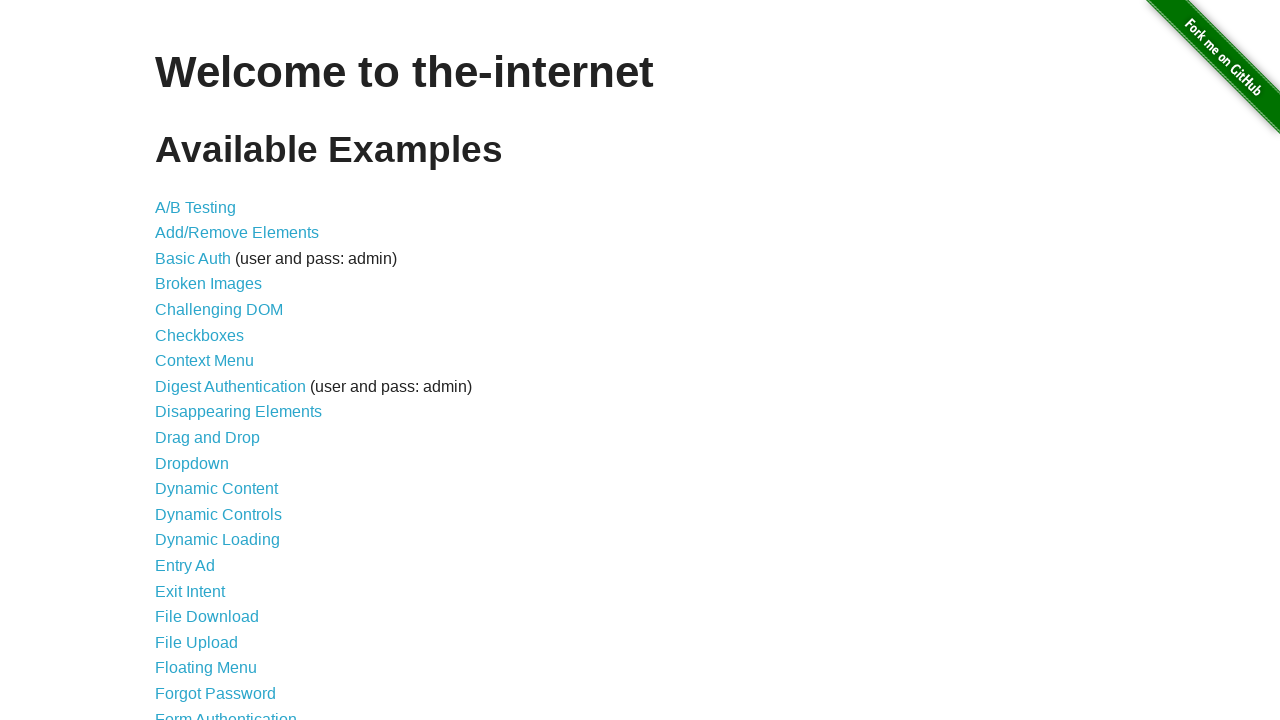

jQuery library loaded and ready
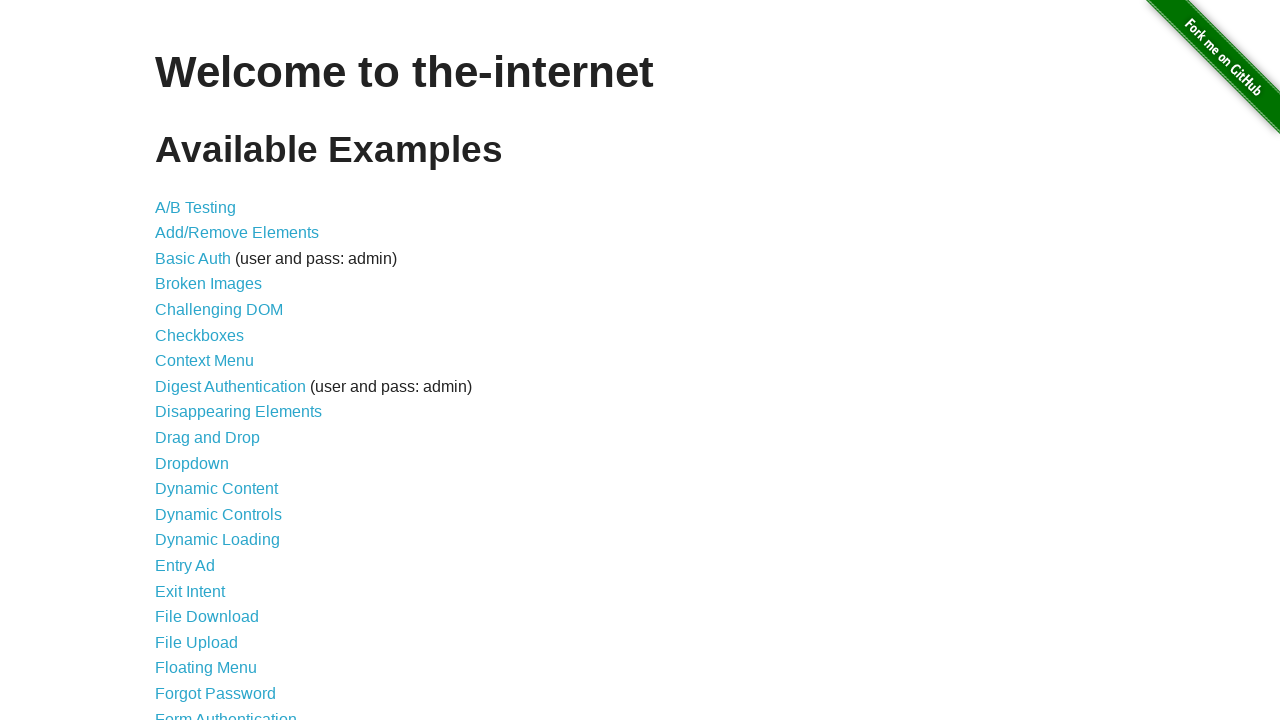

Injected jQuery Growl library script
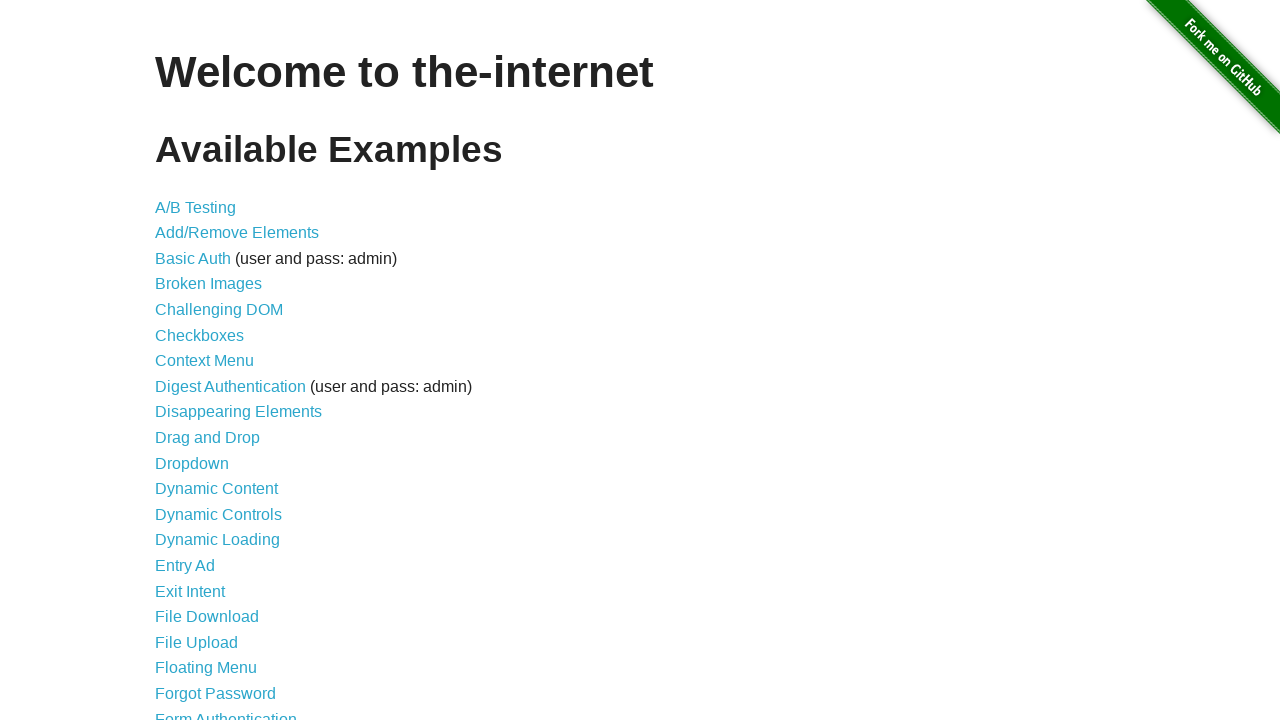

Added jQuery Growl stylesheet to page
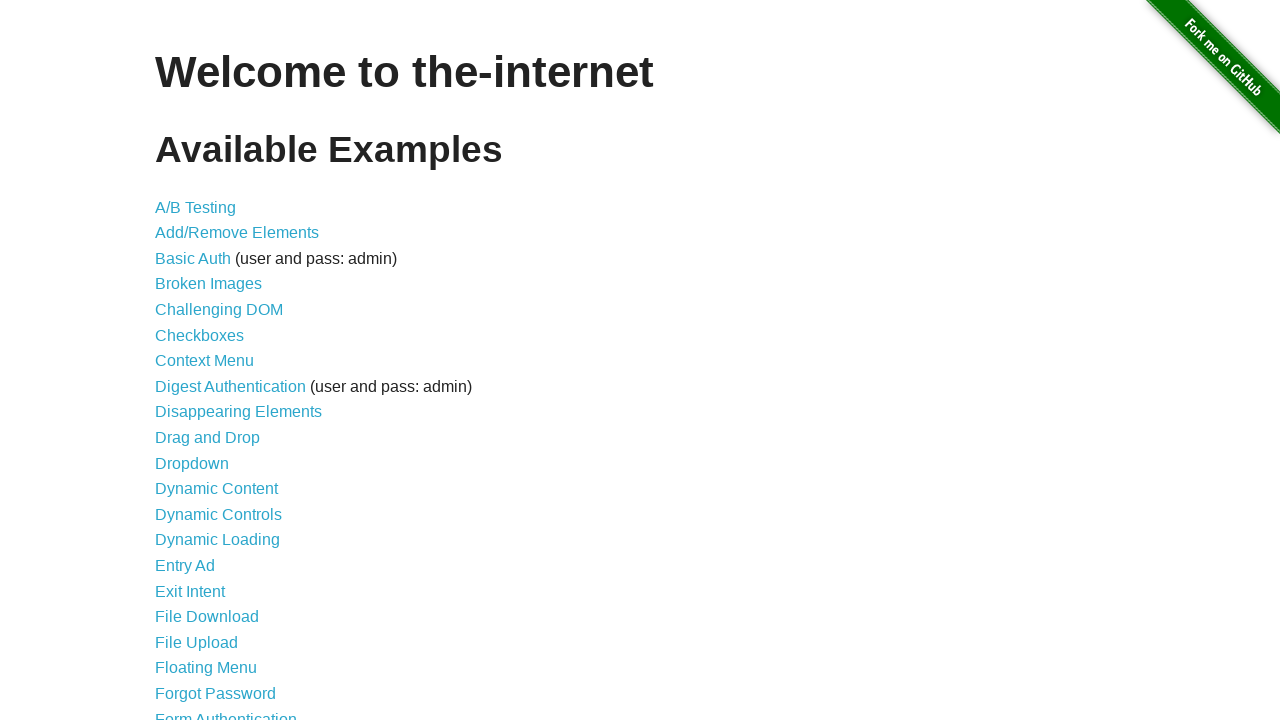

Waited for jQuery Growl library to load
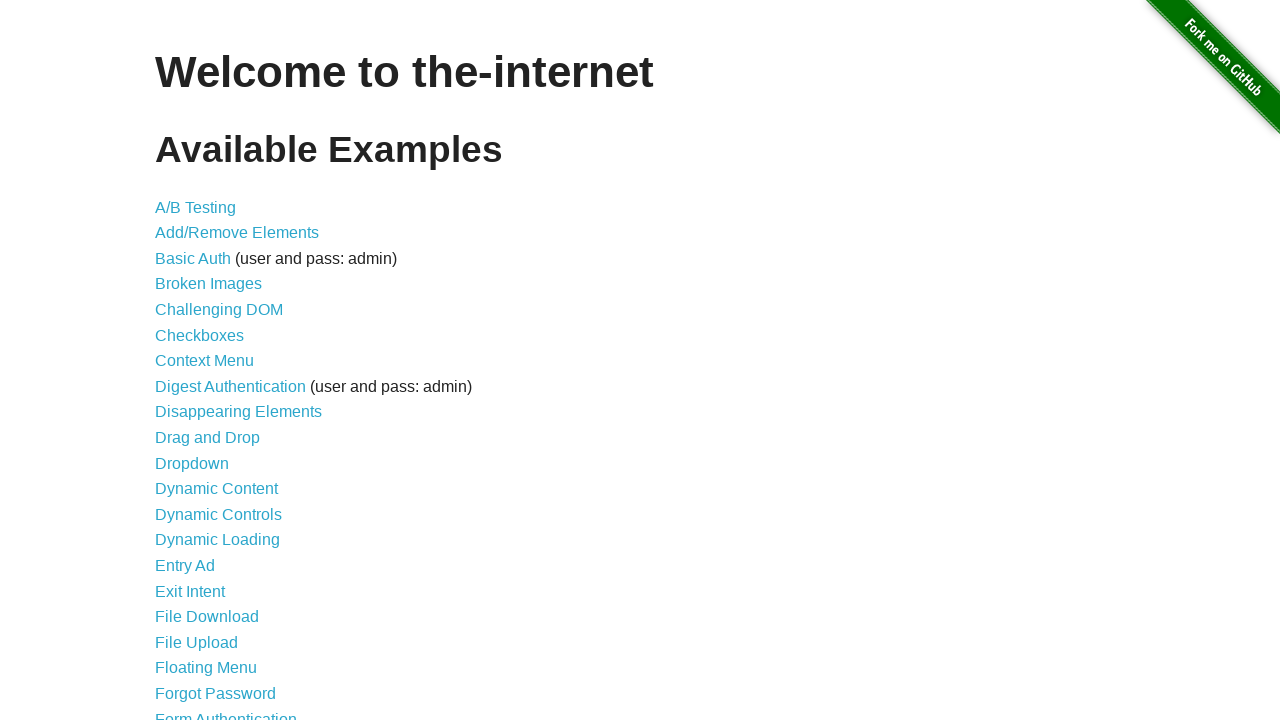

Displayed GET notification growl message
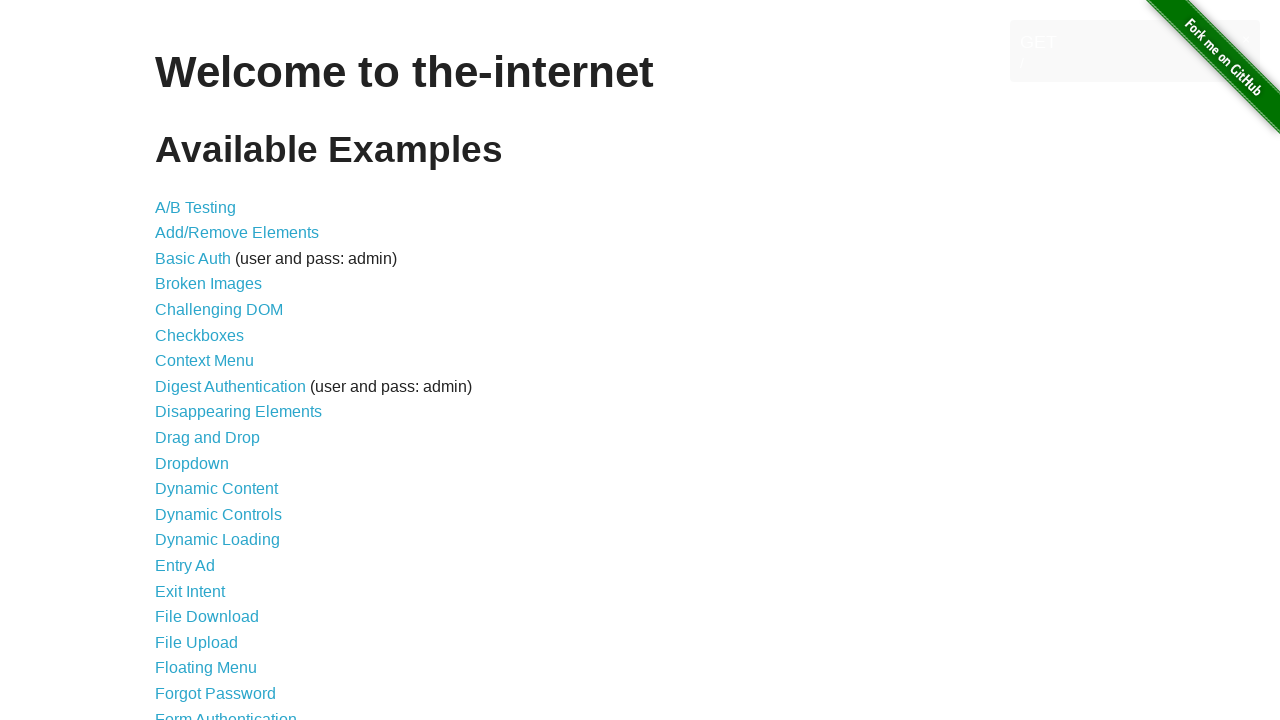

Displayed ERROR notification growl message
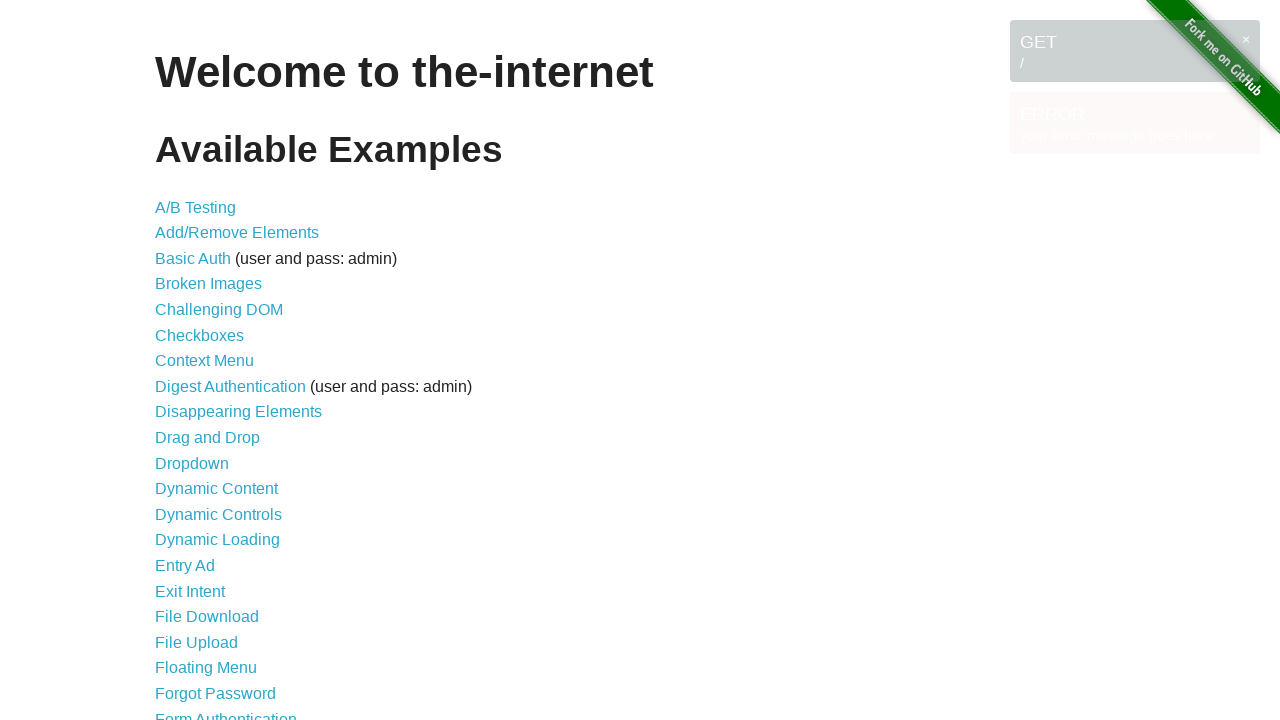

Displayed NOTICE notification growl message
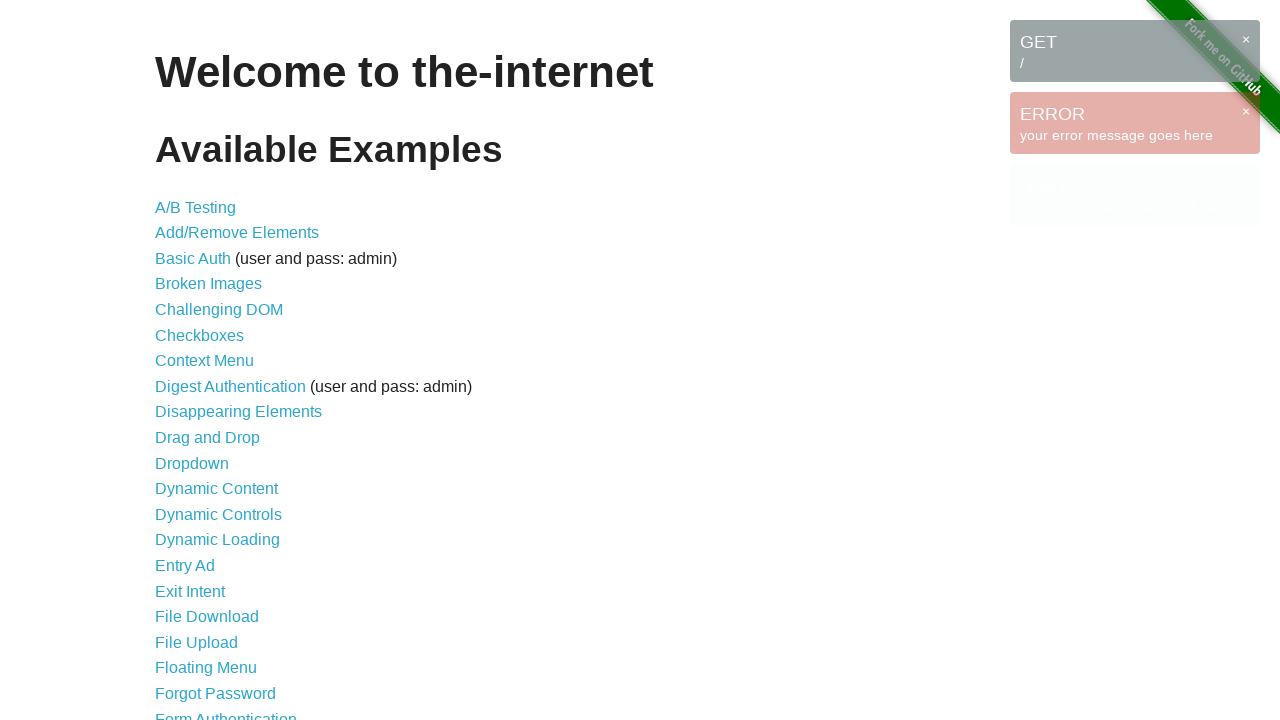

Displayed WARNING notification growl message
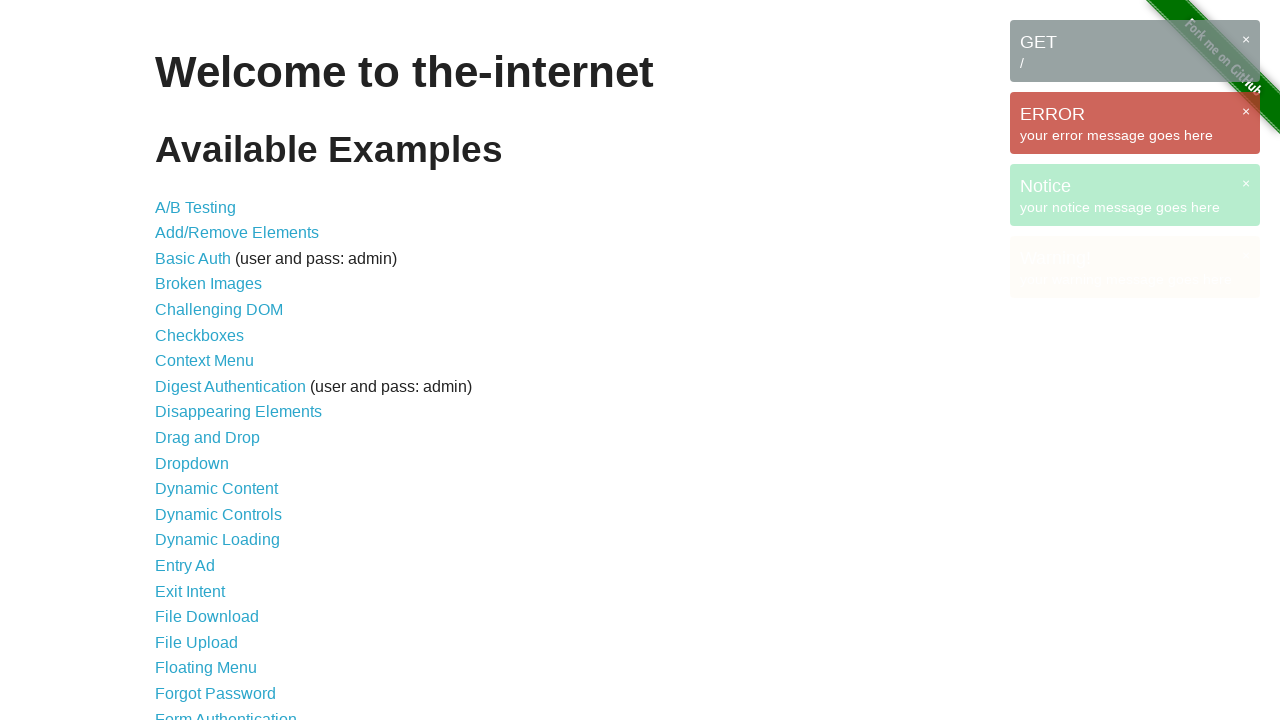

Waited to view all growl notification messages
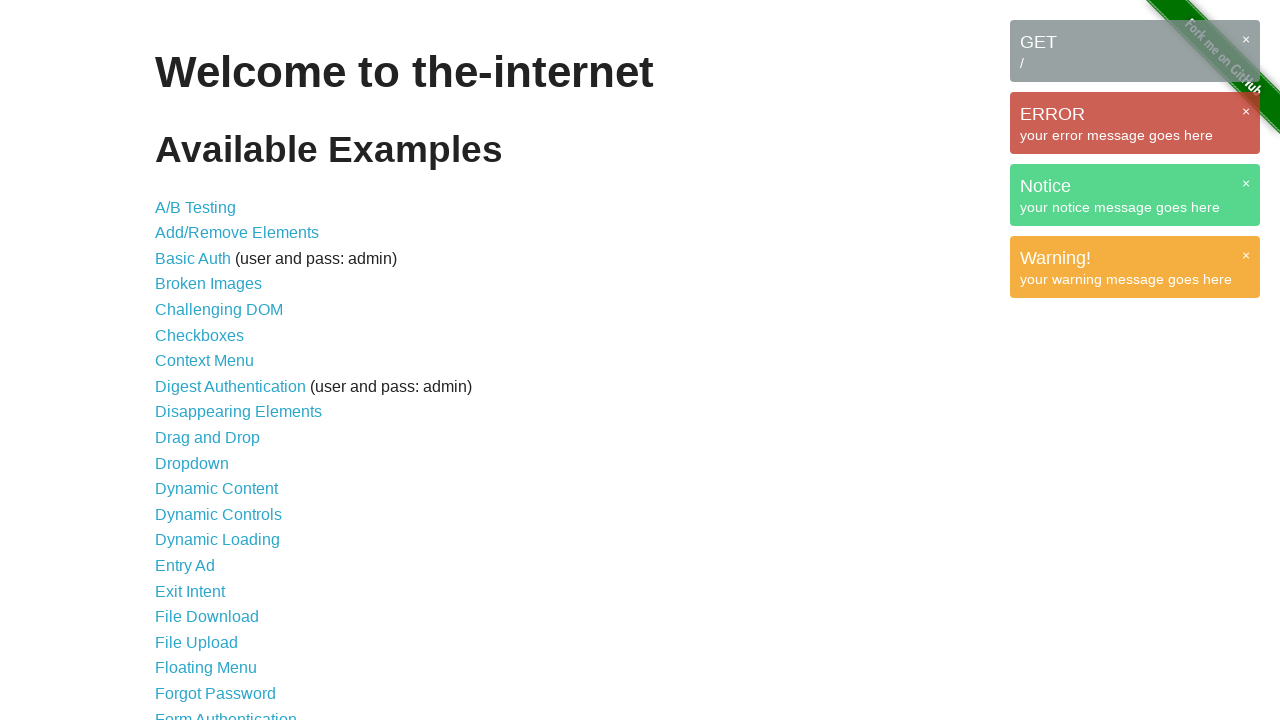

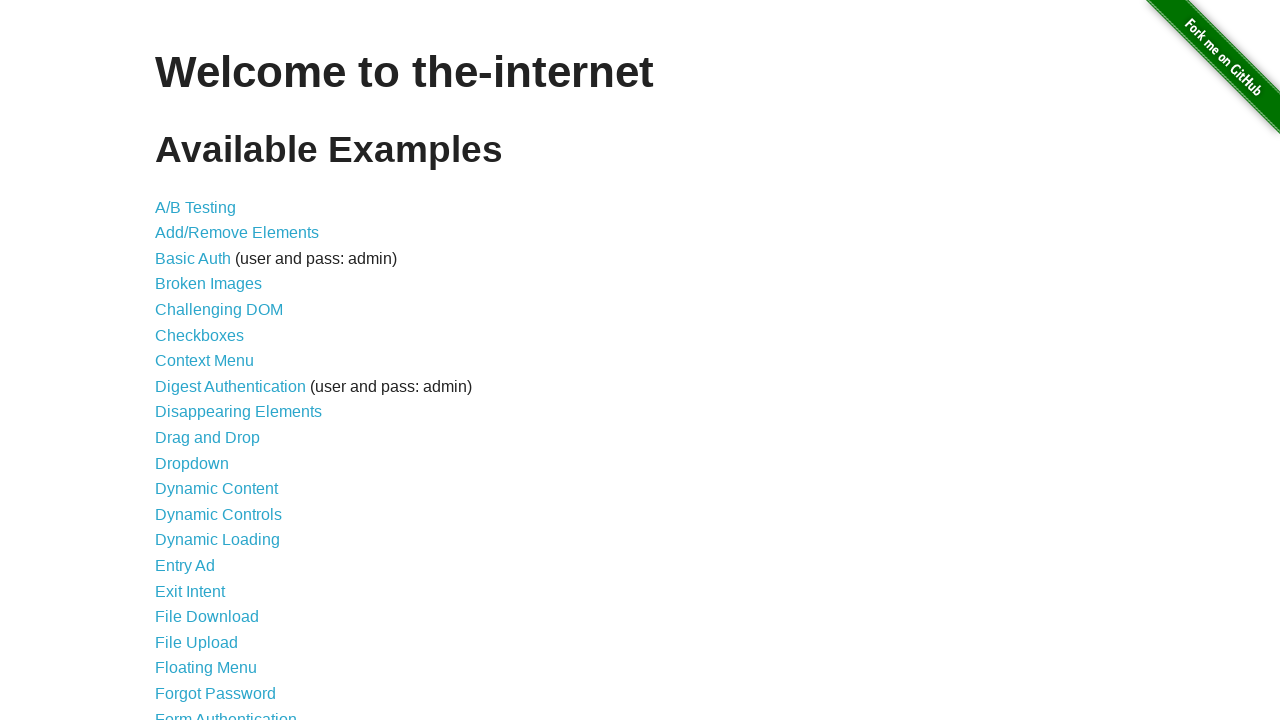